Tests a demo banking application by selecting a customer, making a deposit, attempting withdrawals (both failed and successful), and viewing transaction history.

Starting URL: https://www.globalsqa.com/angularJs-protractor/BankingProject/#/login

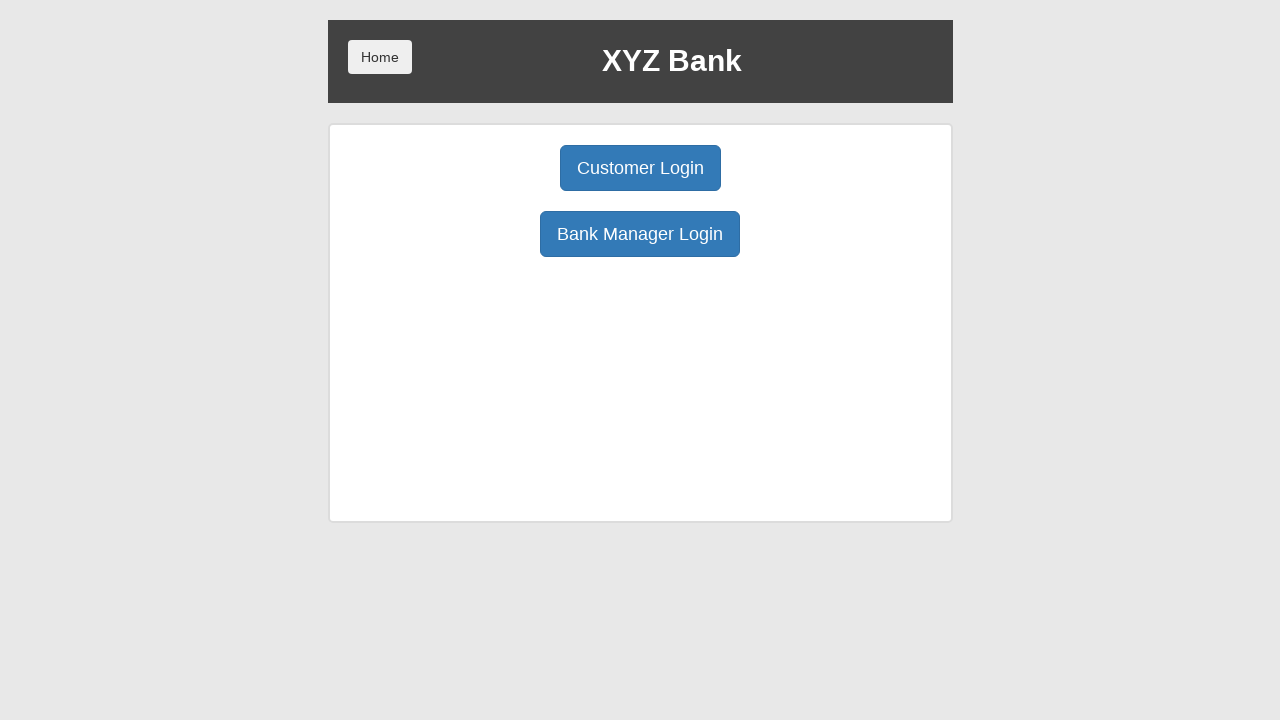

Clicked Customer Login button at (640, 168) on [ng-click='customer()']
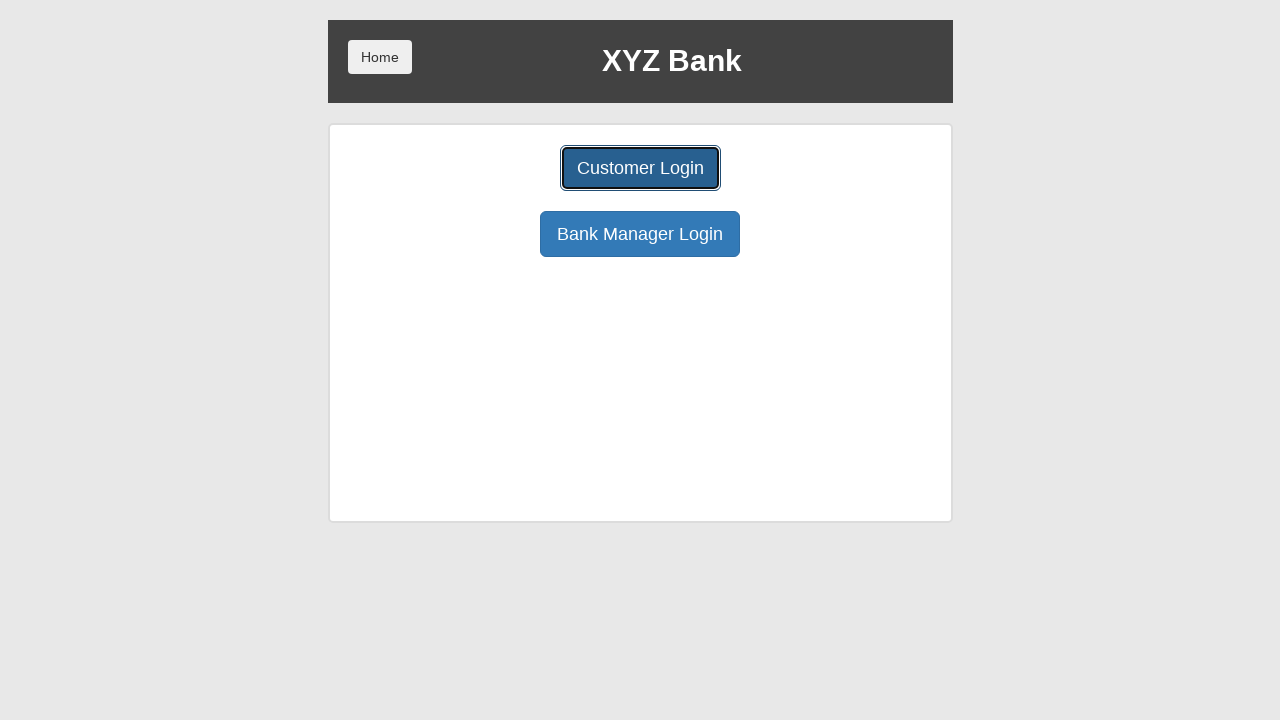

Selected Harry Potter from customer dropdown on [name='userSelect']
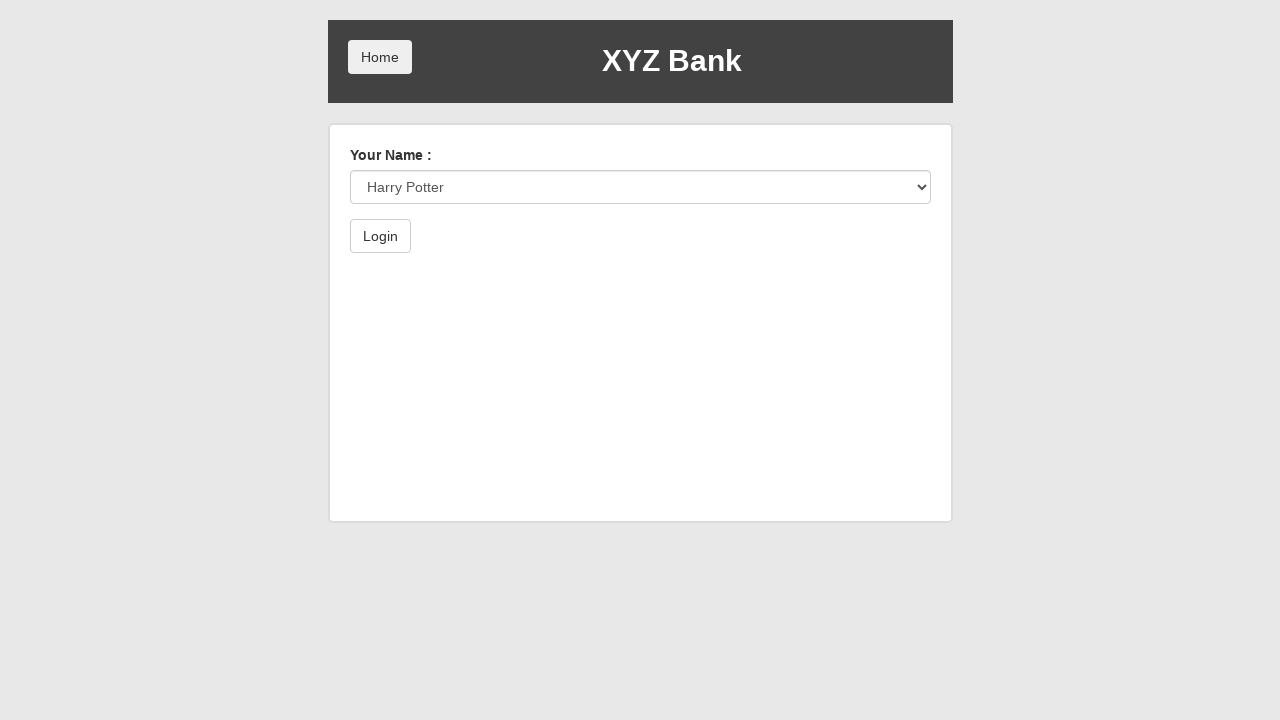

Clicked login/submit button at (380, 236) on [type='submit']
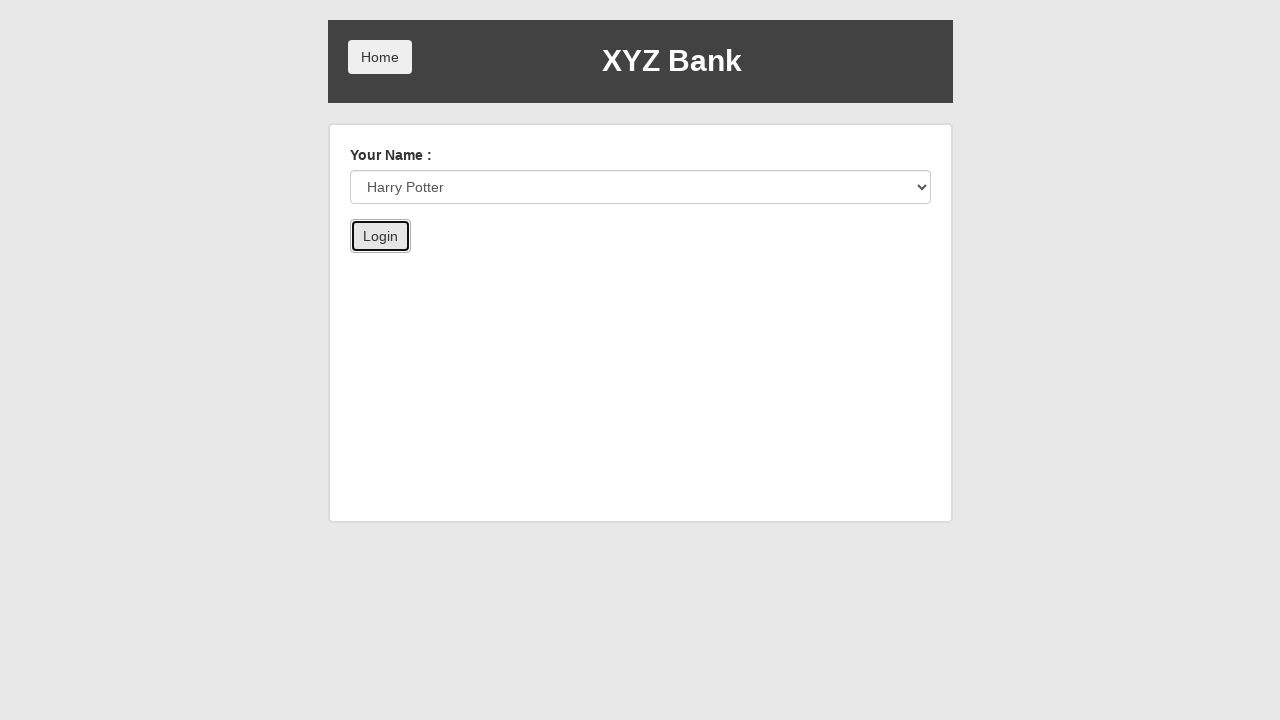

Welcome text appeared after login
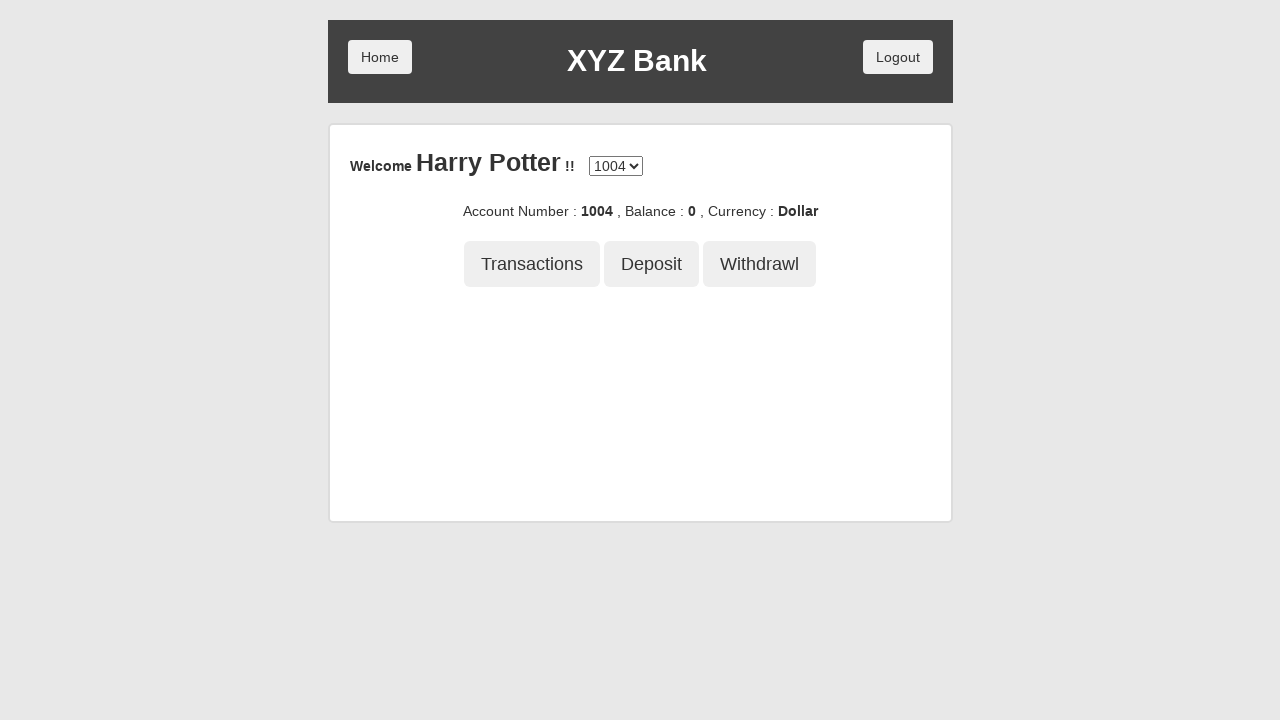

Clicked Deposit button at (652, 264) on [ng-click='deposit()']
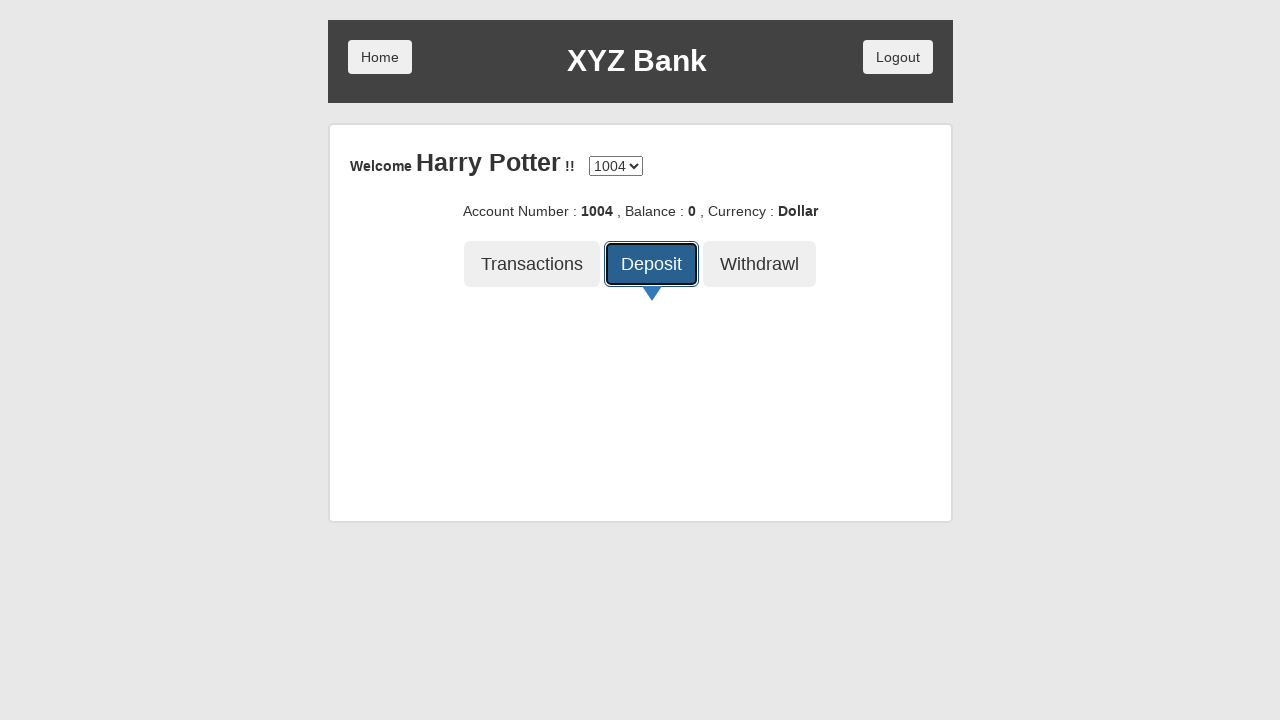

Filled deposit amount with 100 on [ng-model='amount']
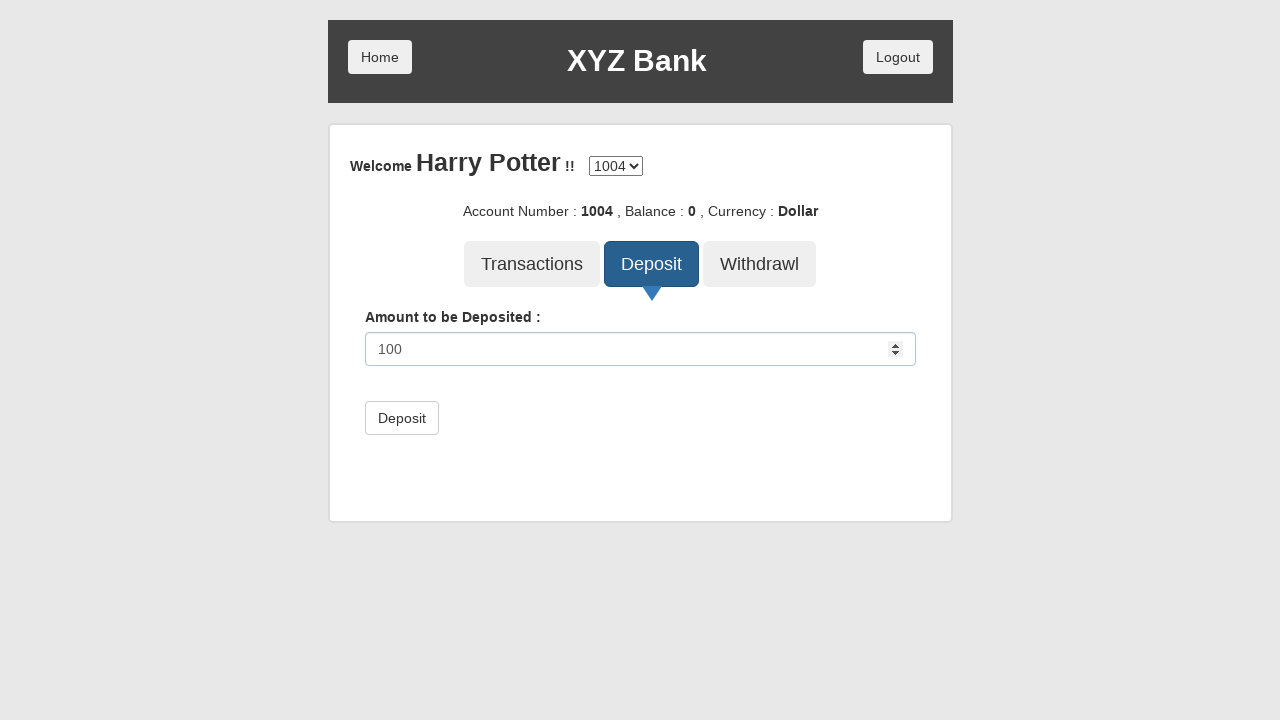

Submitted deposit of 100 at (402, 418) on [type='submit']
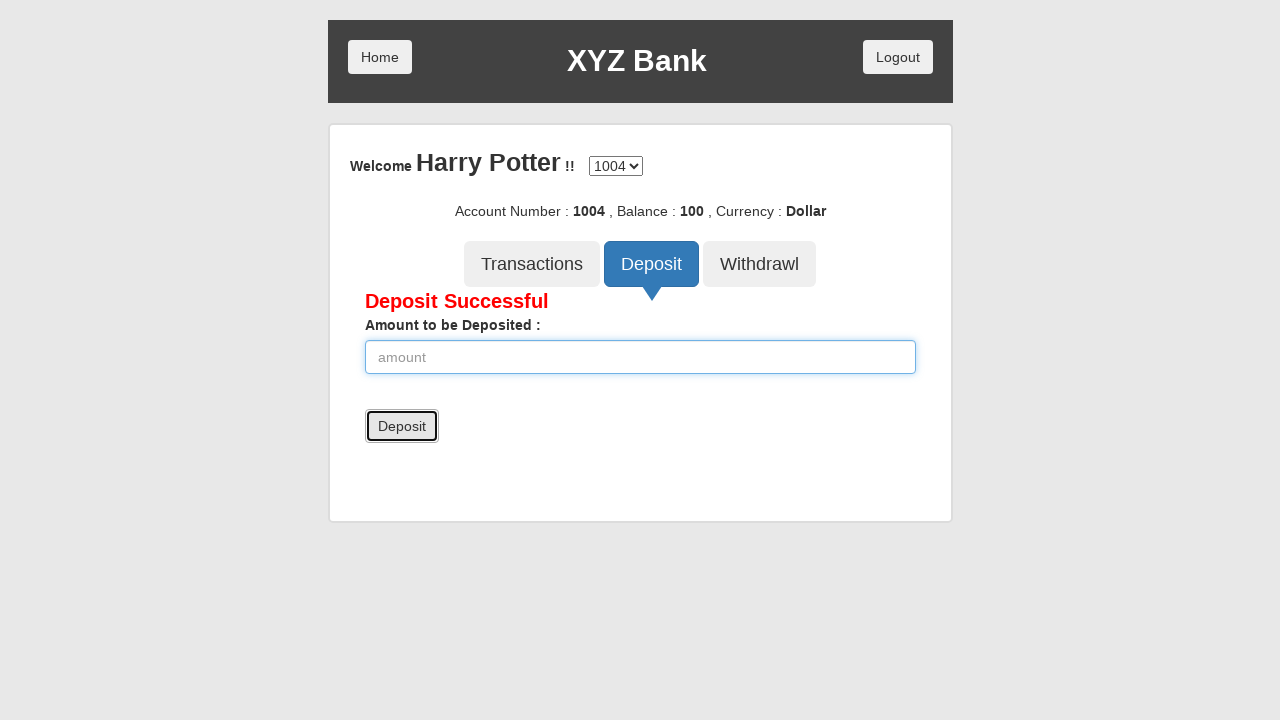

Deposit success message appeared
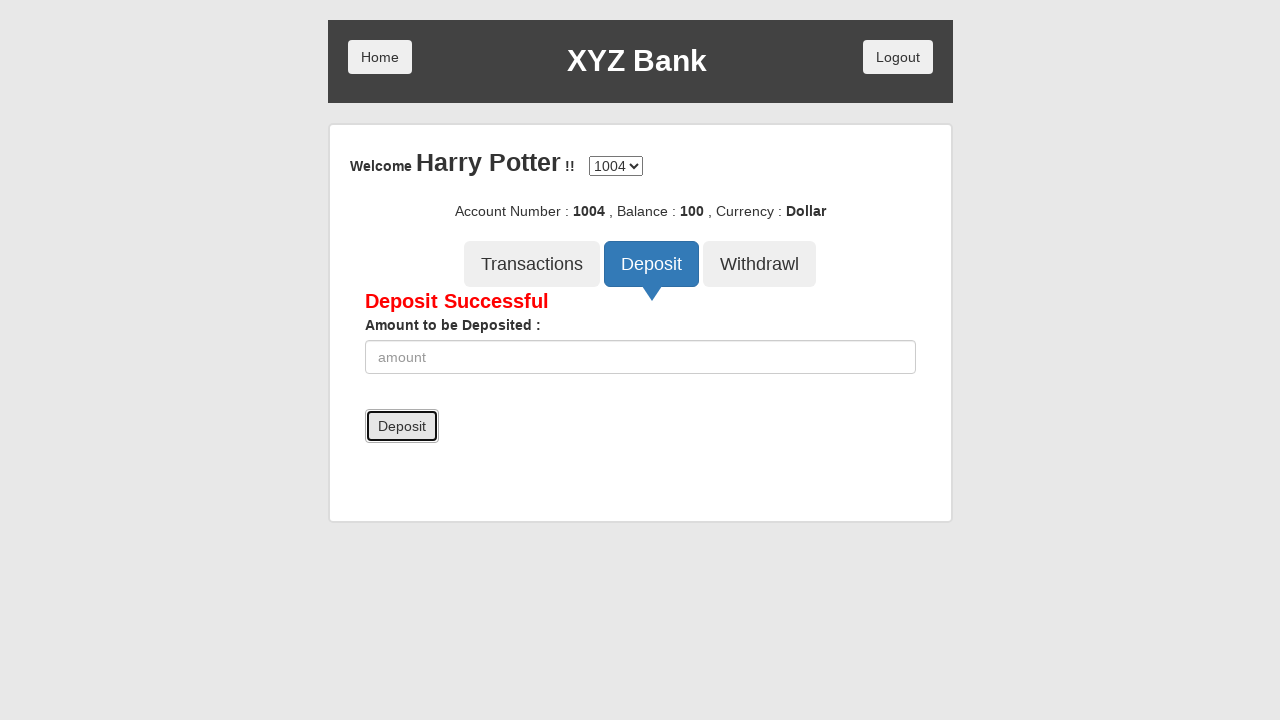

Clicked Withdrawal button at (760, 264) on [ng-click='withdrawl()']
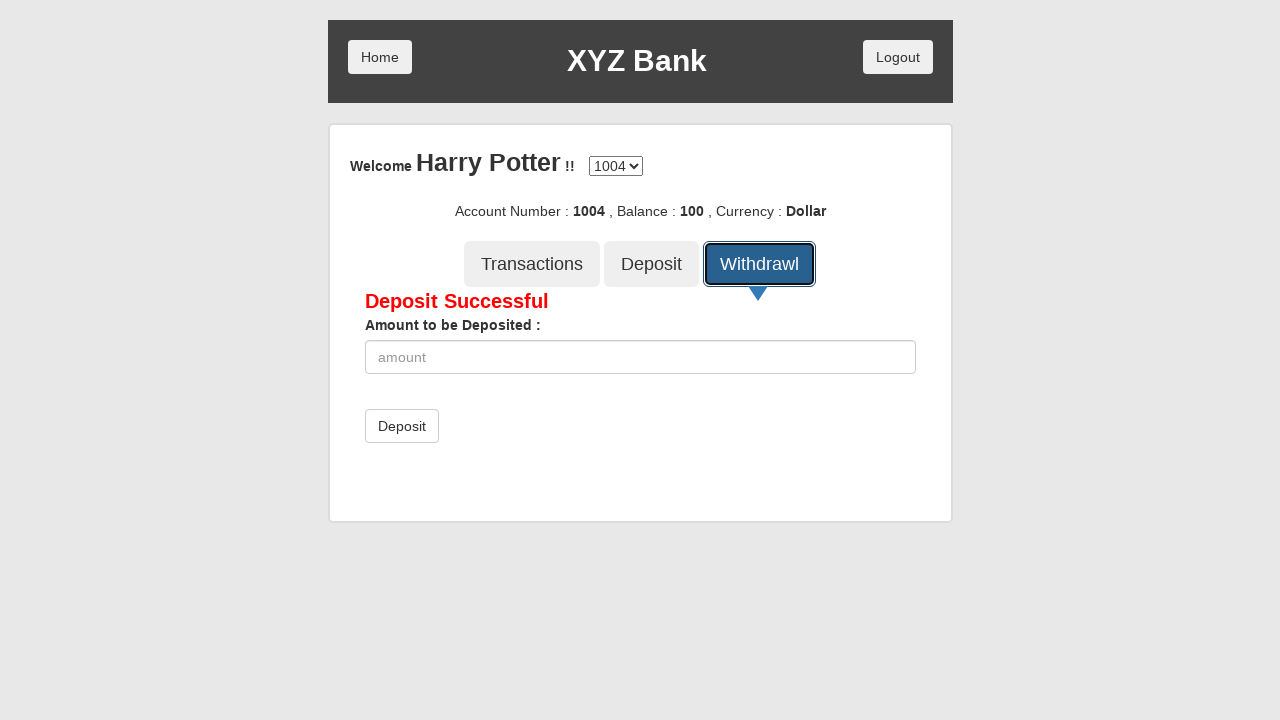

Waited for withdrawal form to load
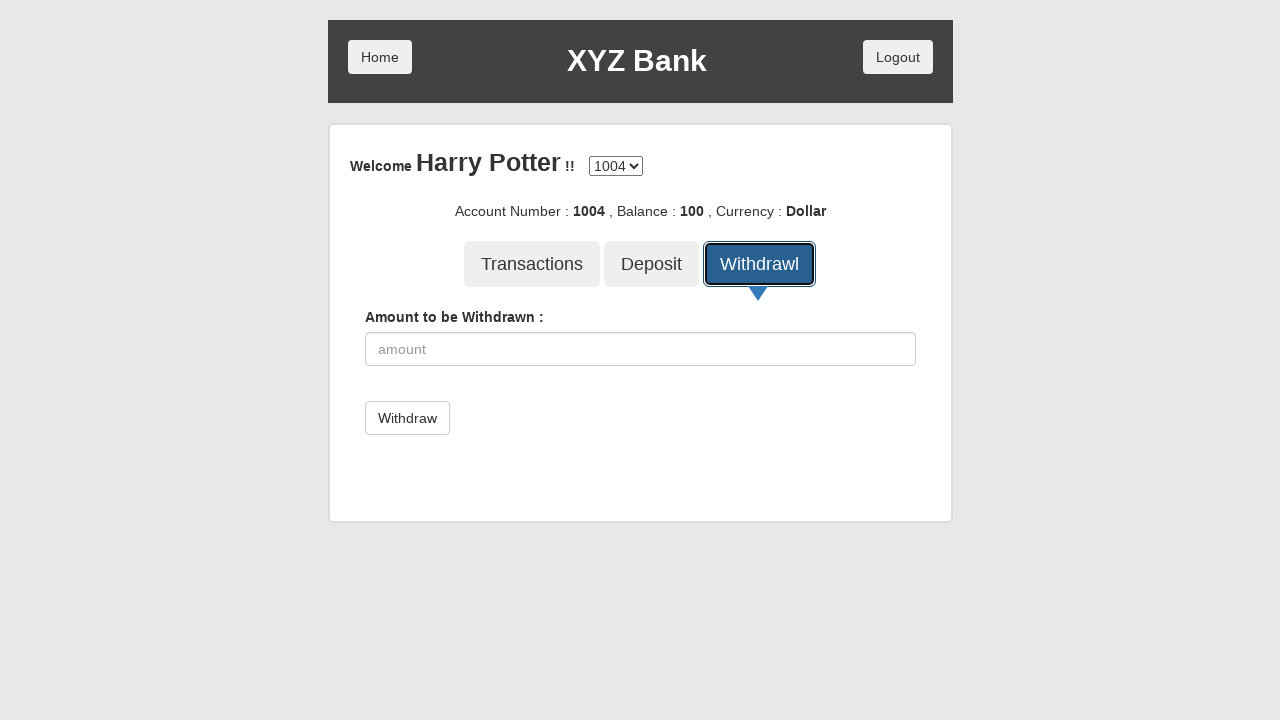

Filled withdrawal amount with 5000 (exceeding available balance) on [type='number']
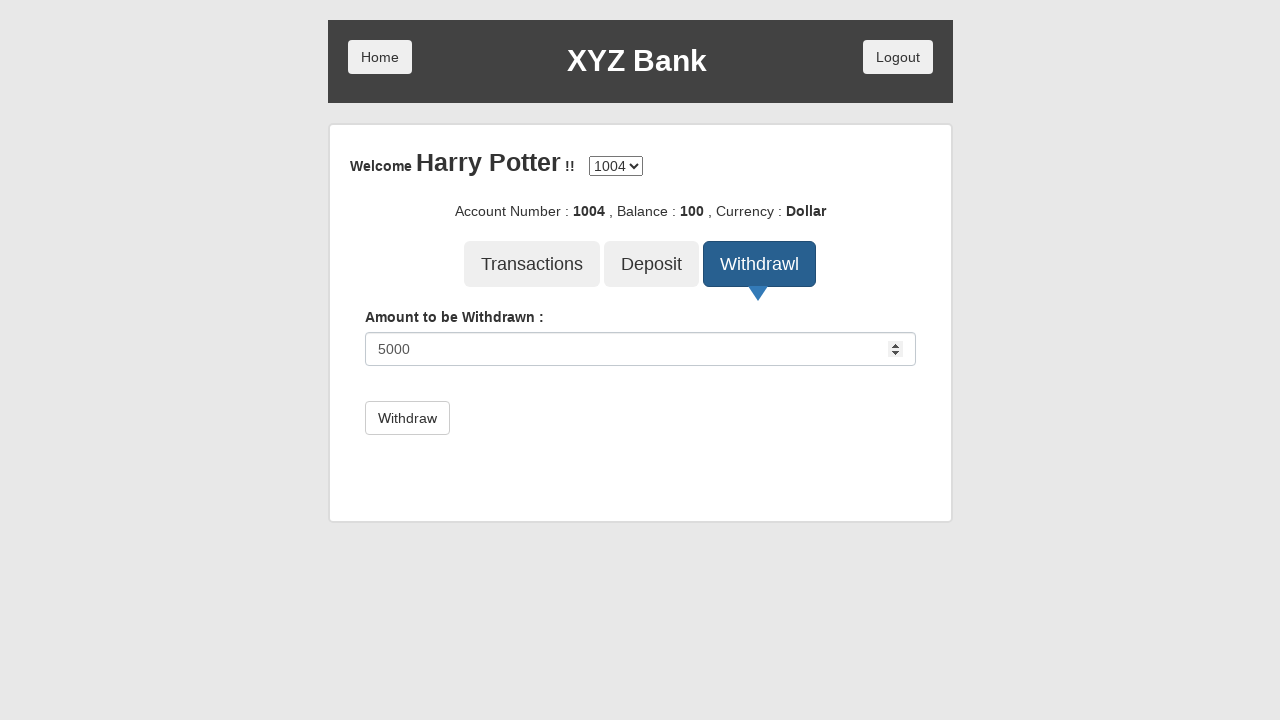

Submitted withdrawal of 5000 at (407, 418) on [type='submit']
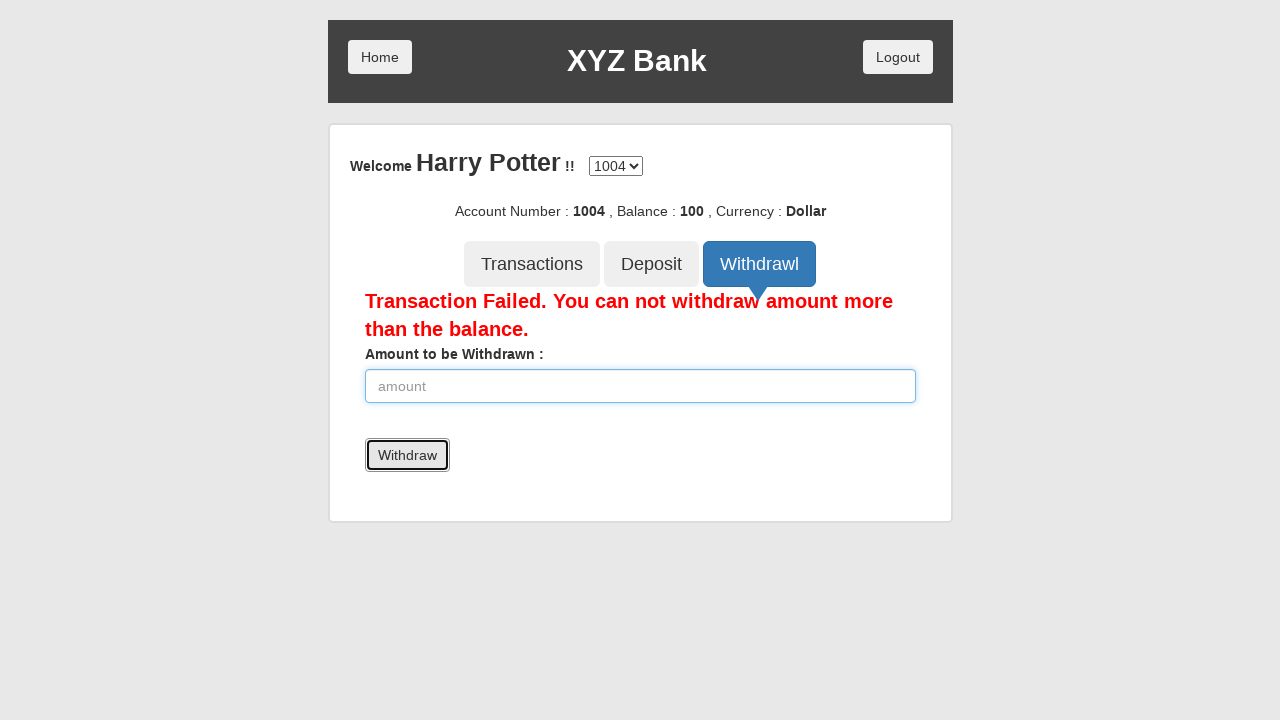

Withdrawal error message appeared
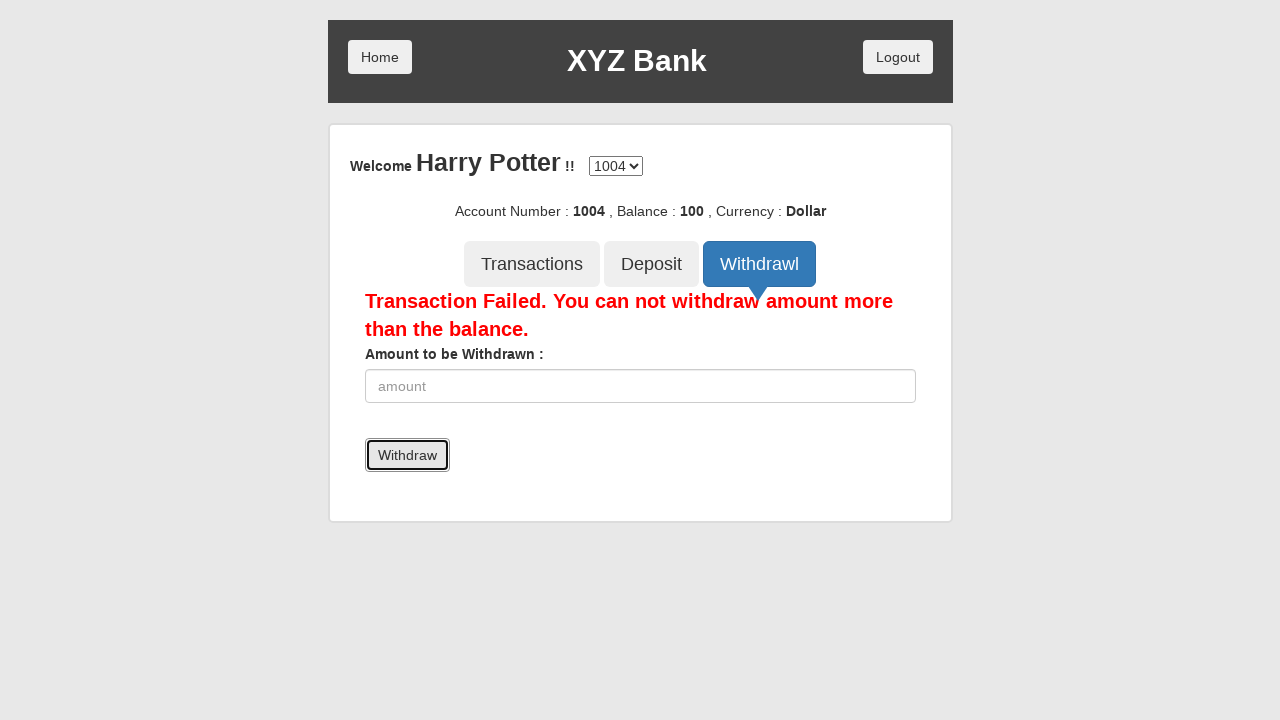

Filled withdrawal amount with 5 (valid amount) on [type='number']
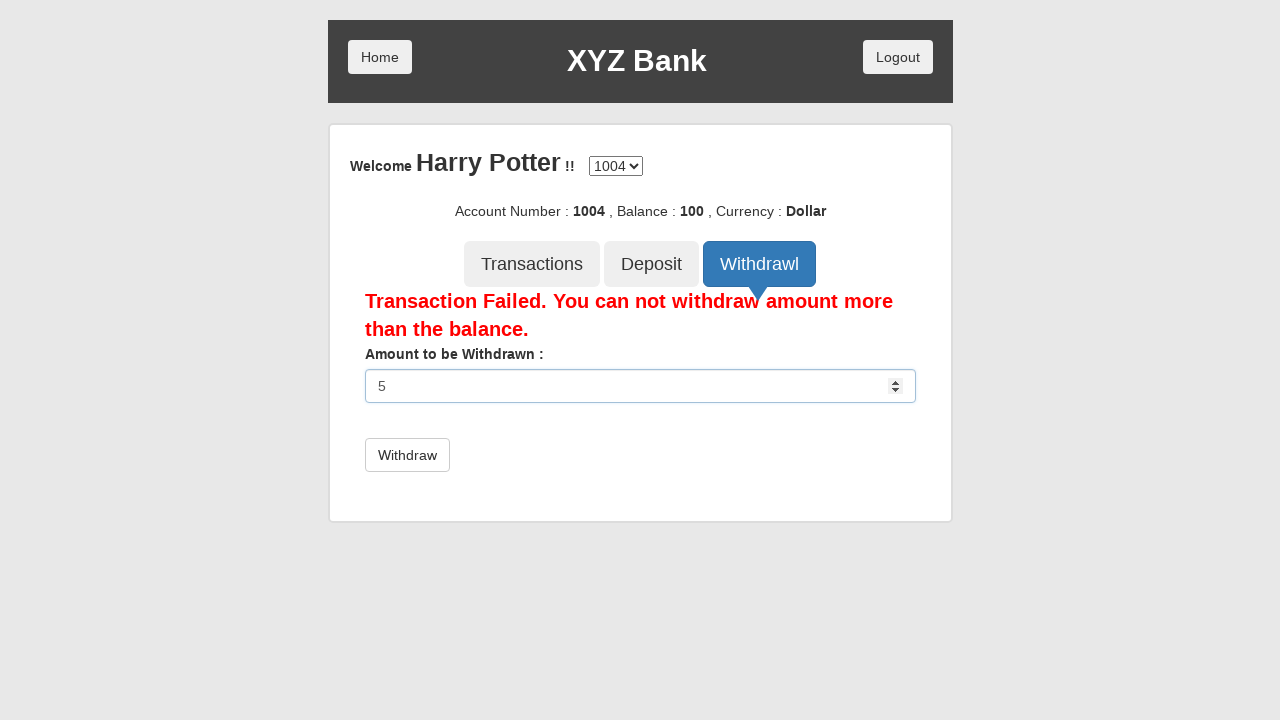

Submitted valid withdrawal of 5 at (407, 455) on [type='submit']
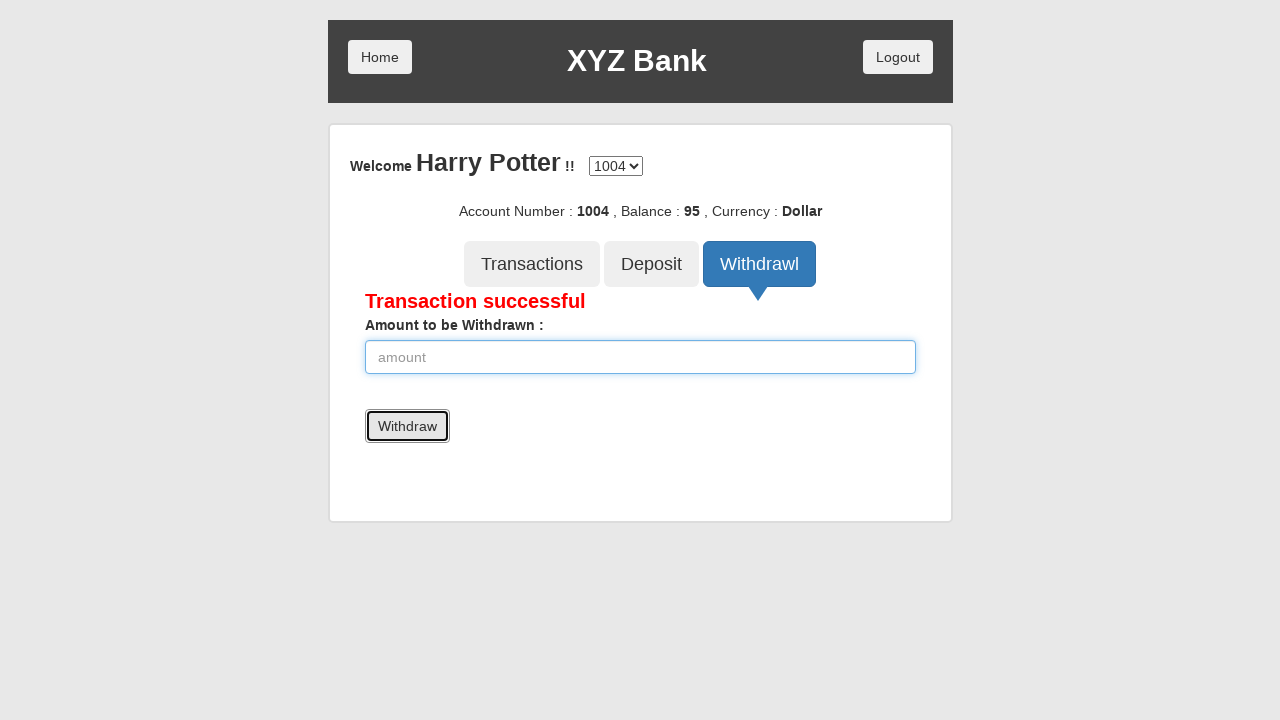

Filled withdrawal amount with 5 again on [type='number']
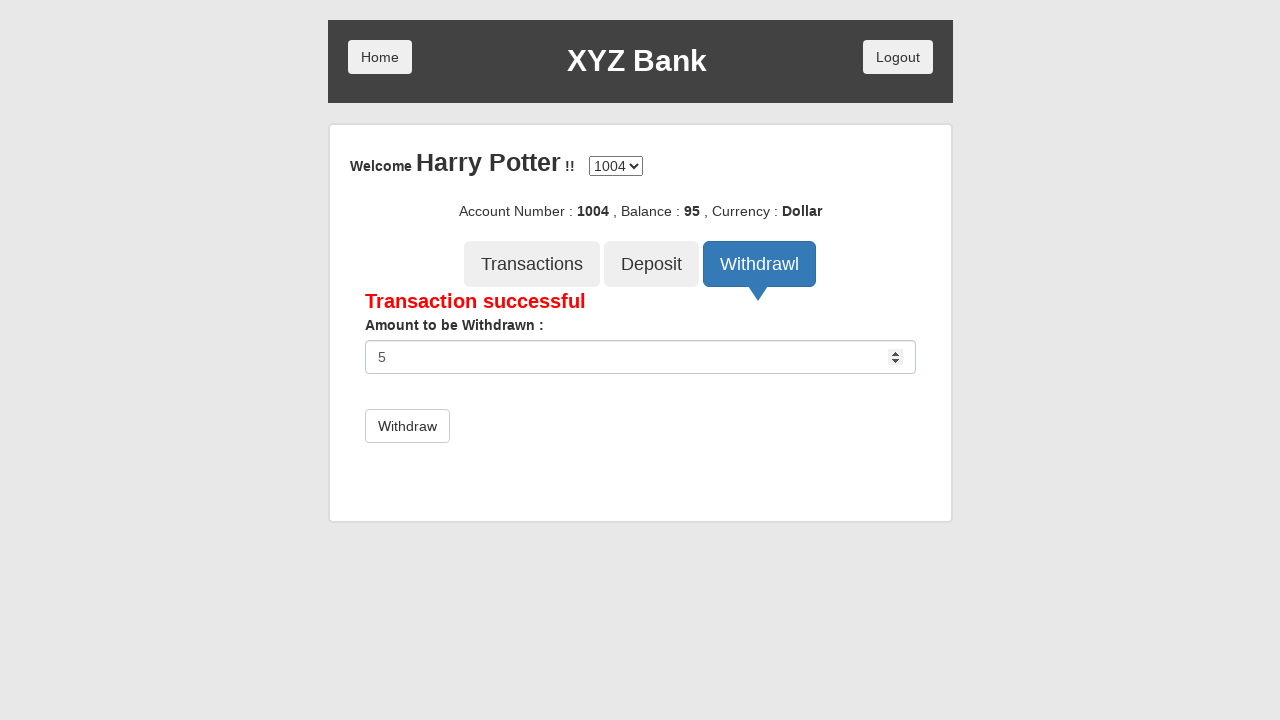

Submitted second withdrawal of 5 at (407, 426) on [type='submit']
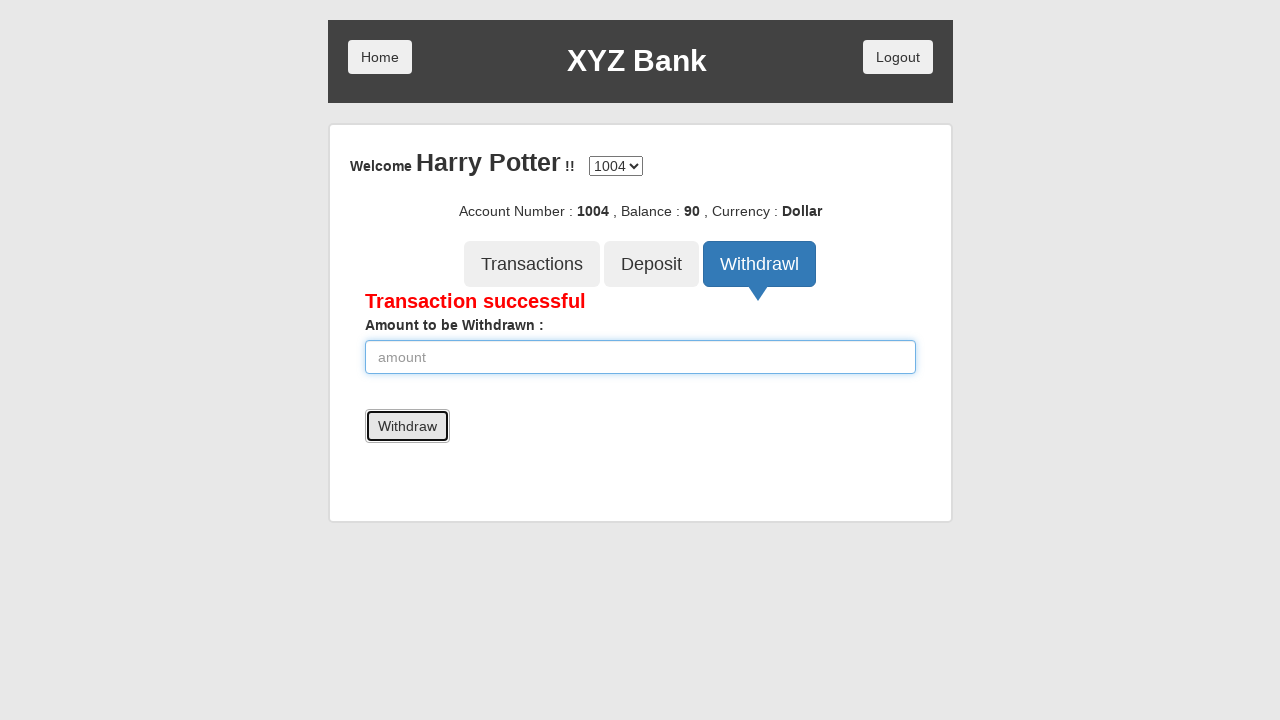

Clicked Transactions button at (532, 264) on [ng-click='transactions()']
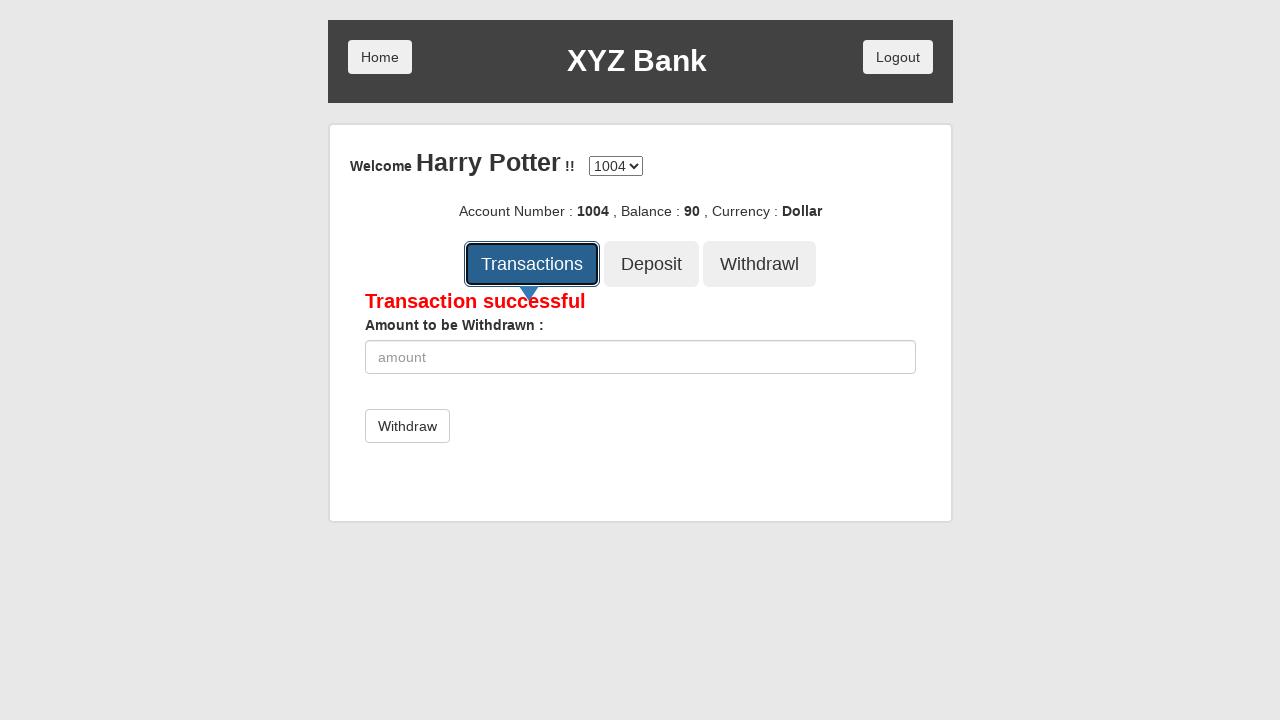

Transaction table loaded successfully
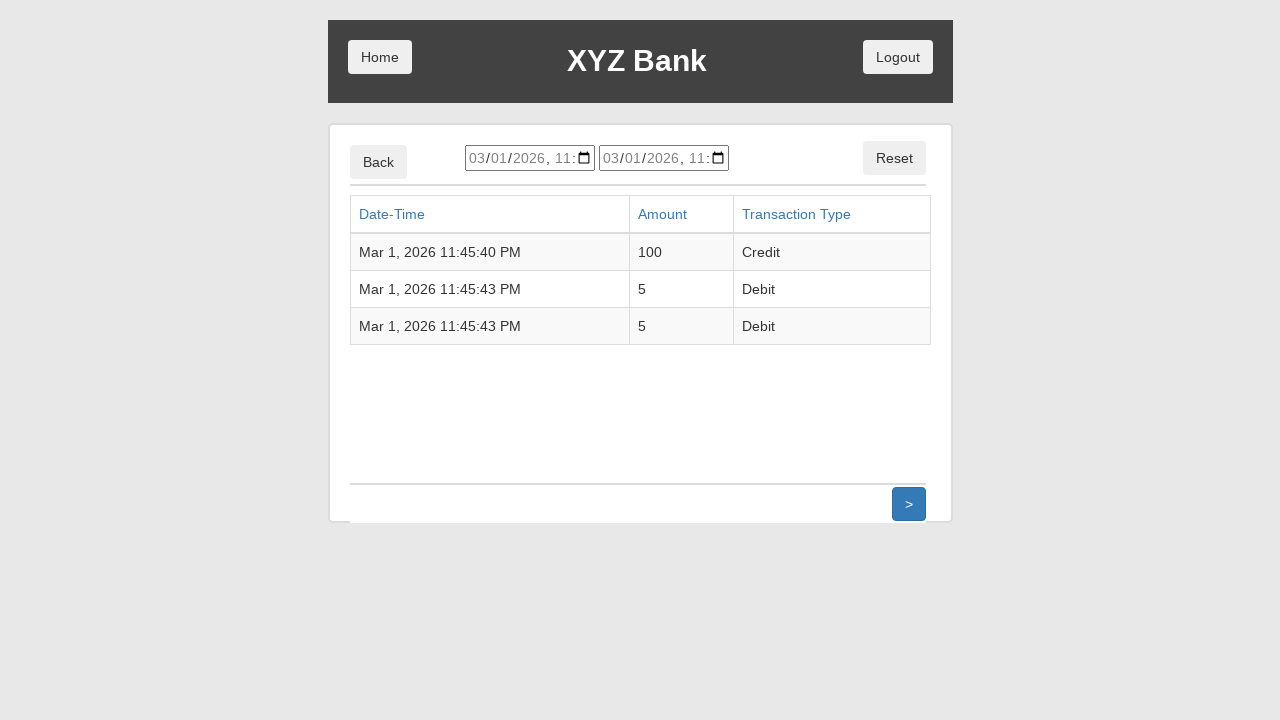

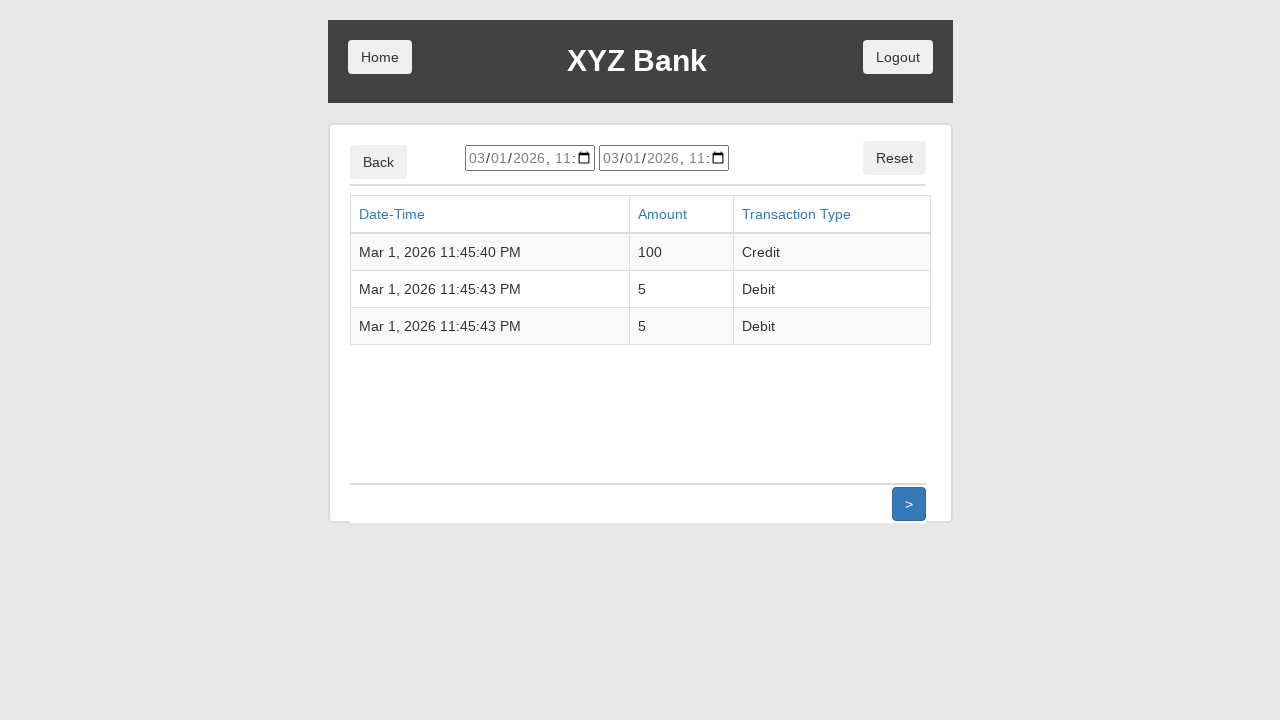